Navigates to Sauce Labs' guinea pig test page and verifies the page title is correct

Starting URL: https://saucelabs.com/test/guinea-pig

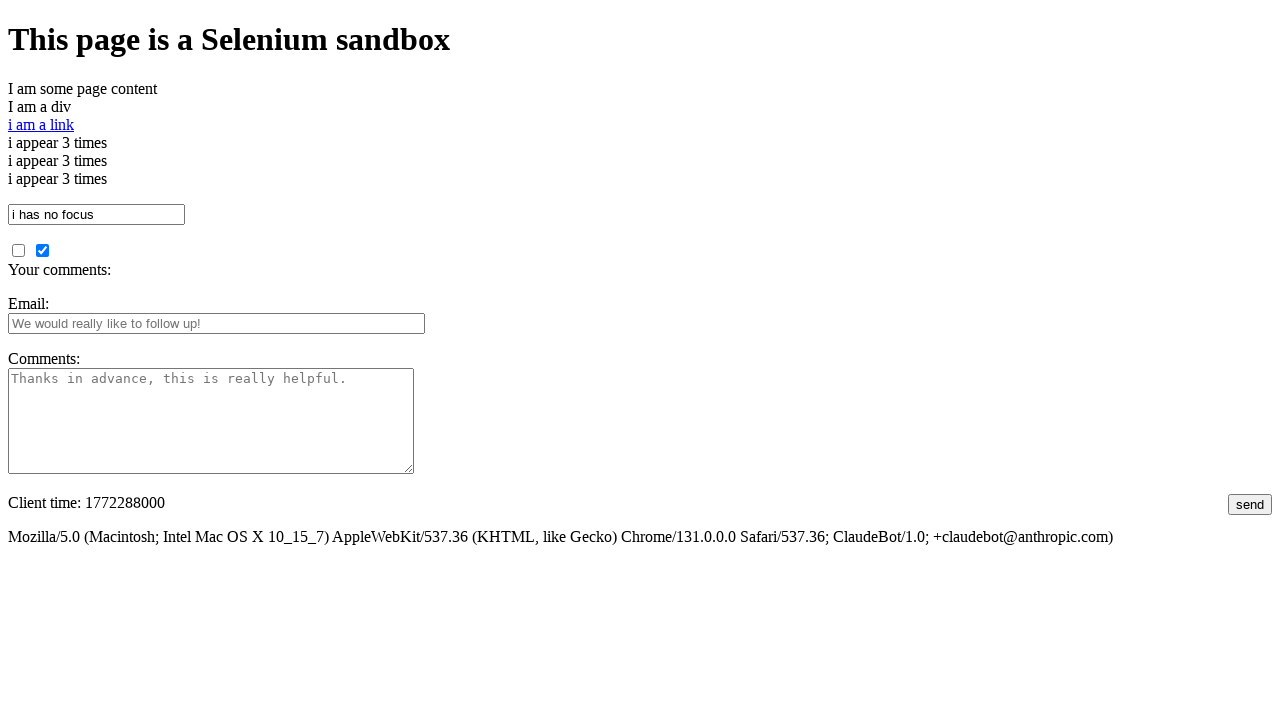

Navigated to Sauce Labs guinea pig test page
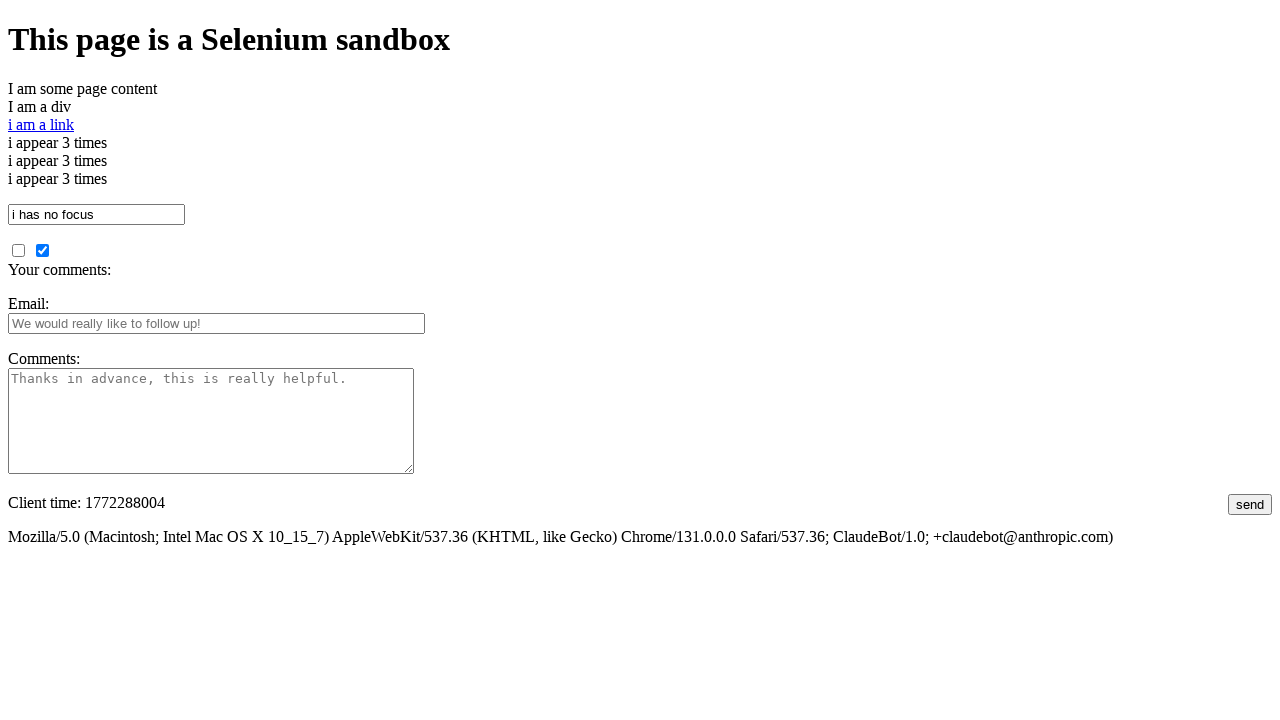

Verified page title is 'I am a page title - Sauce Labs'
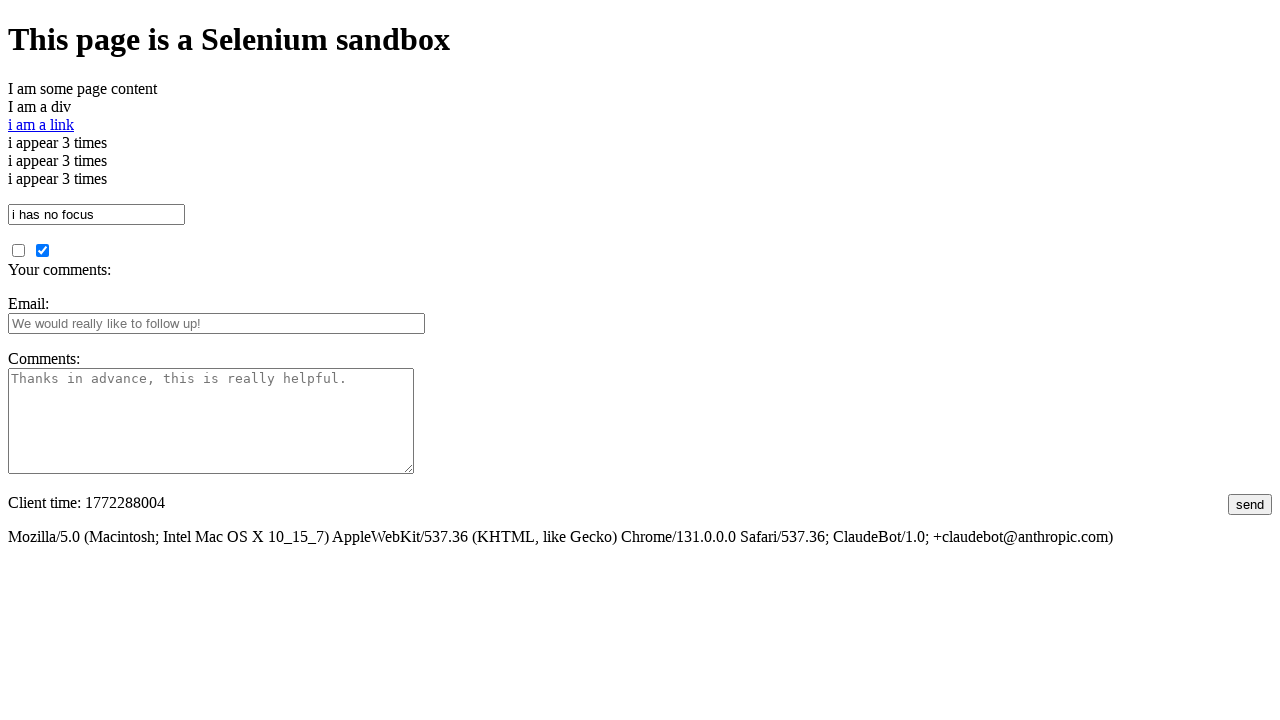

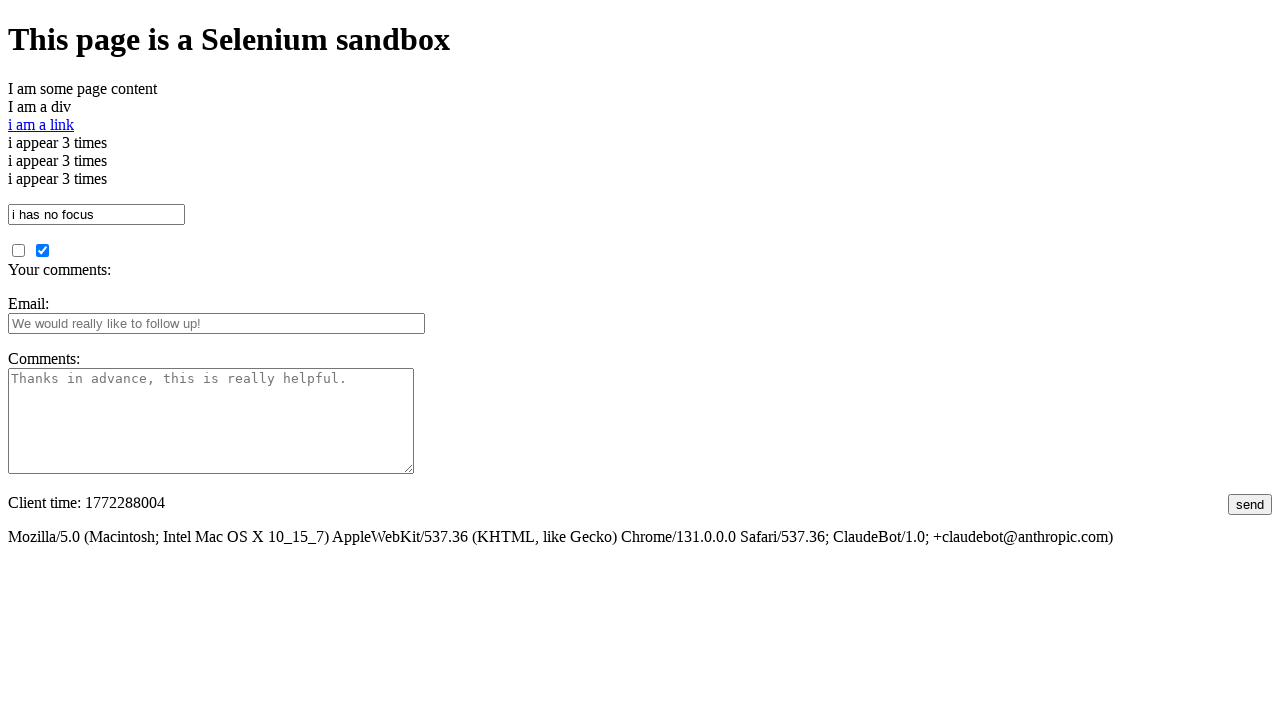